Navigates to a jobs website and clicks on the Jobs menu item to view the jobs page

Starting URL: https://alchemy.hguy.co/jobs

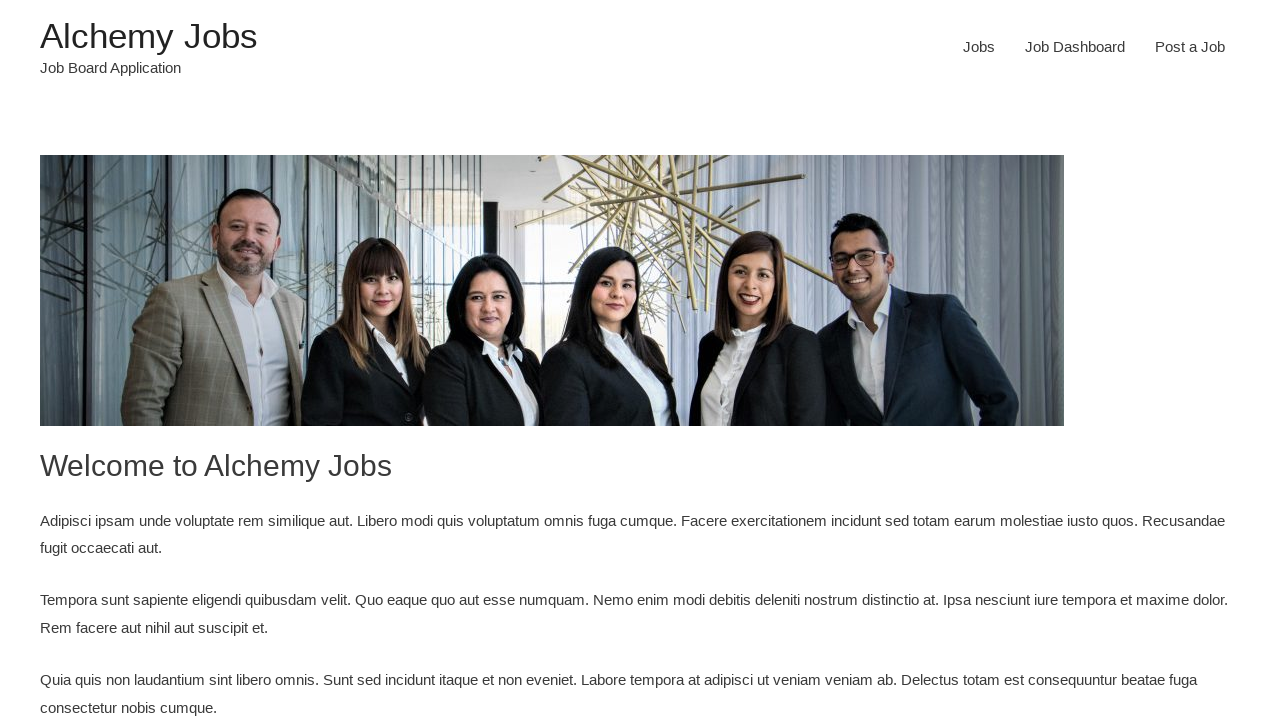

Clicked on the Jobs menu item at (979, 47) on #menu-item-24
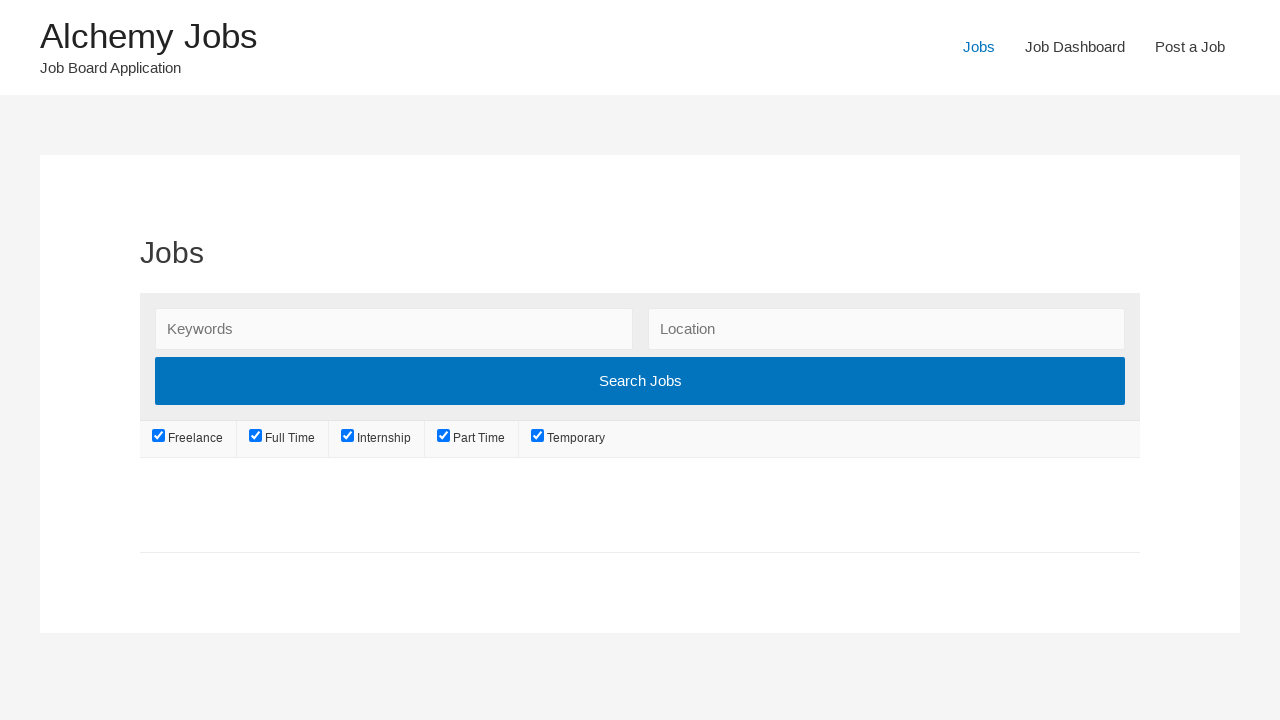

Waited for page to load completely (networkidle)
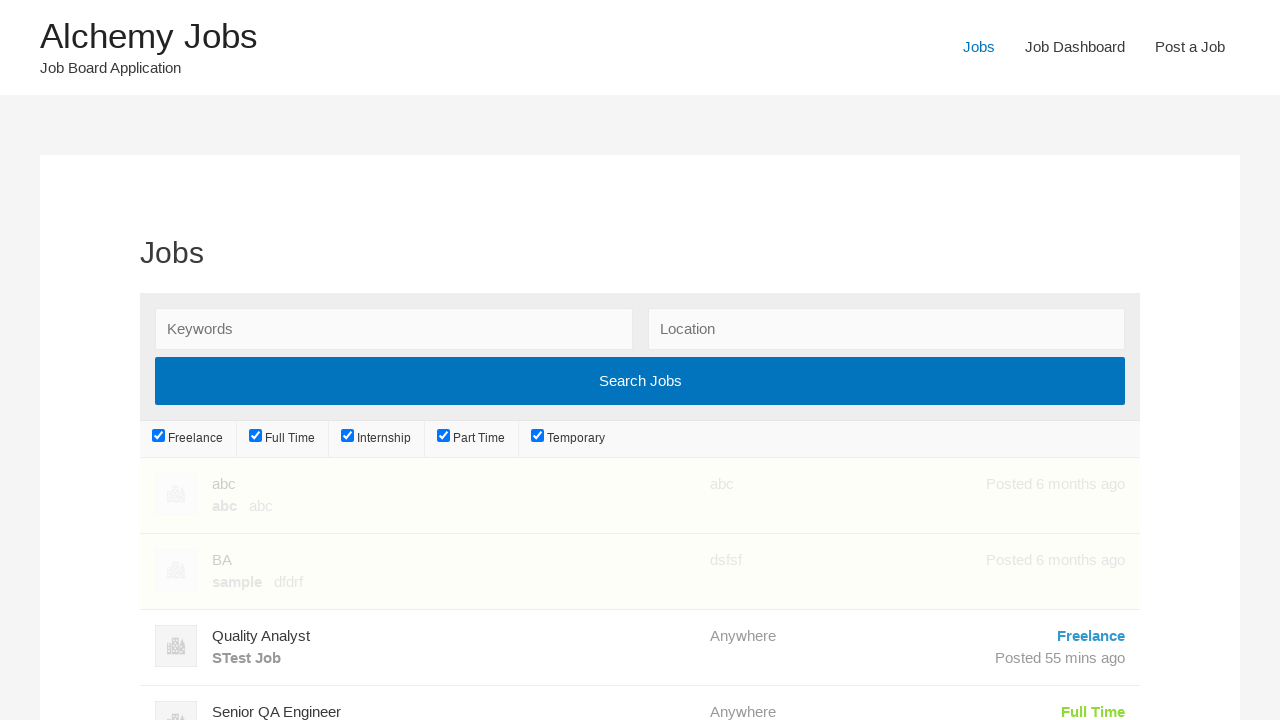

Verified the Jobs menu item is visible on the page
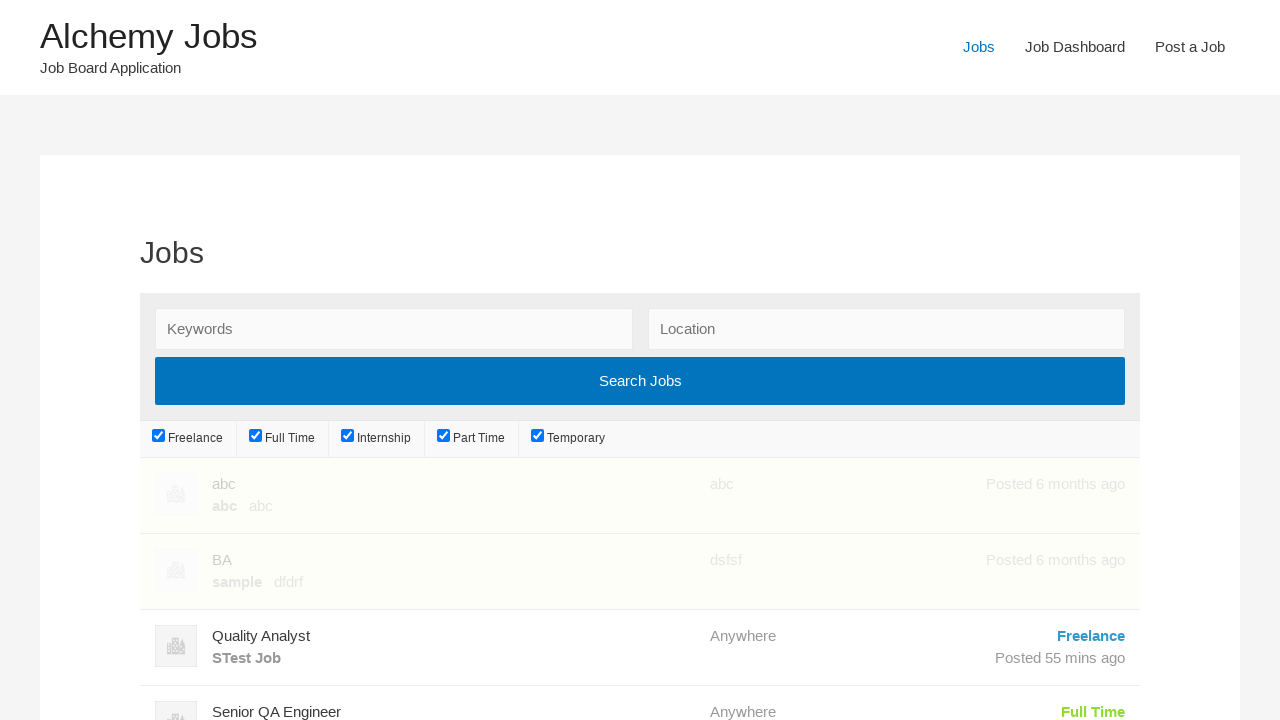

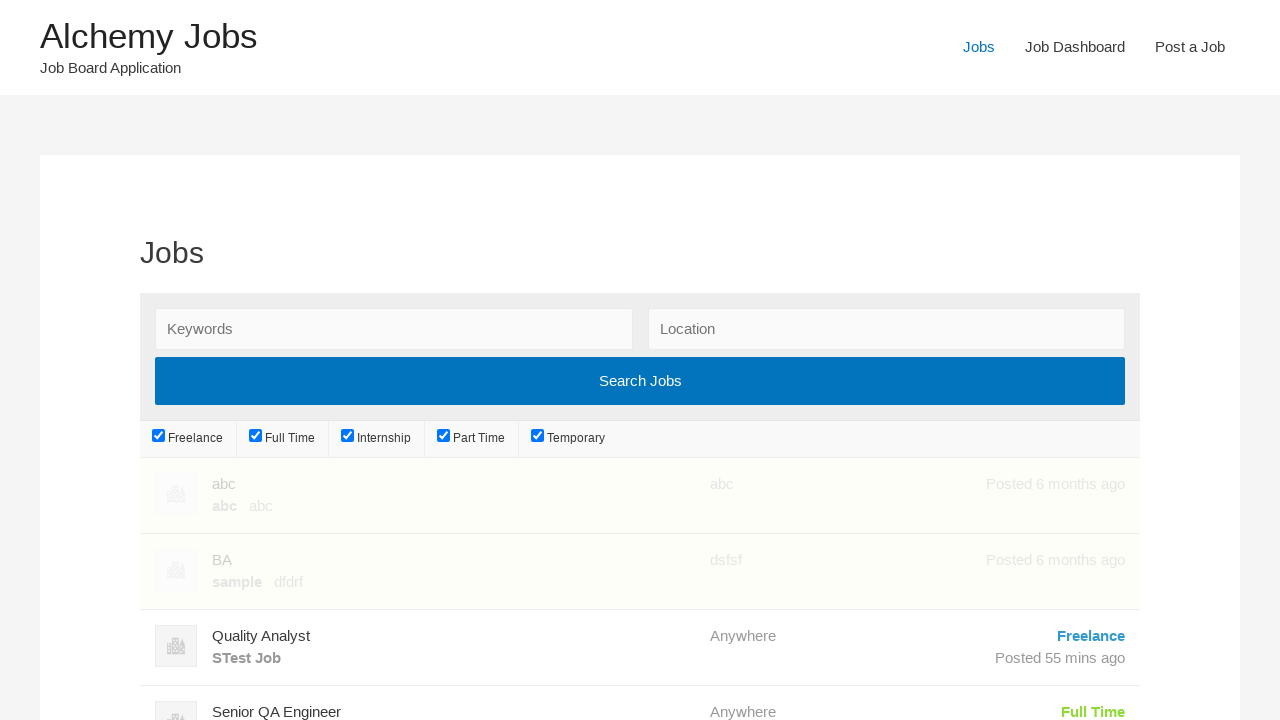